Tests entering a name into a text input field within a form on the Omayo blog test page

Starting URL: https://omayo.blogspot.com/

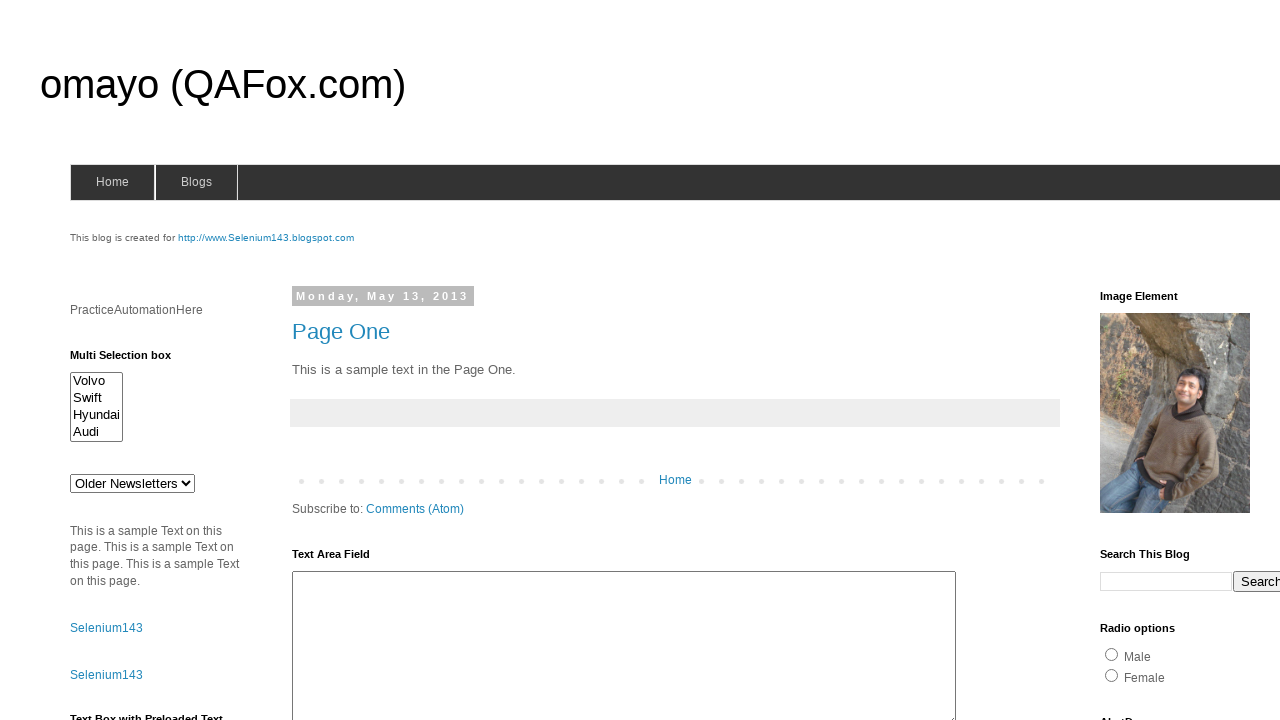

Navigated to Omayo blog test page
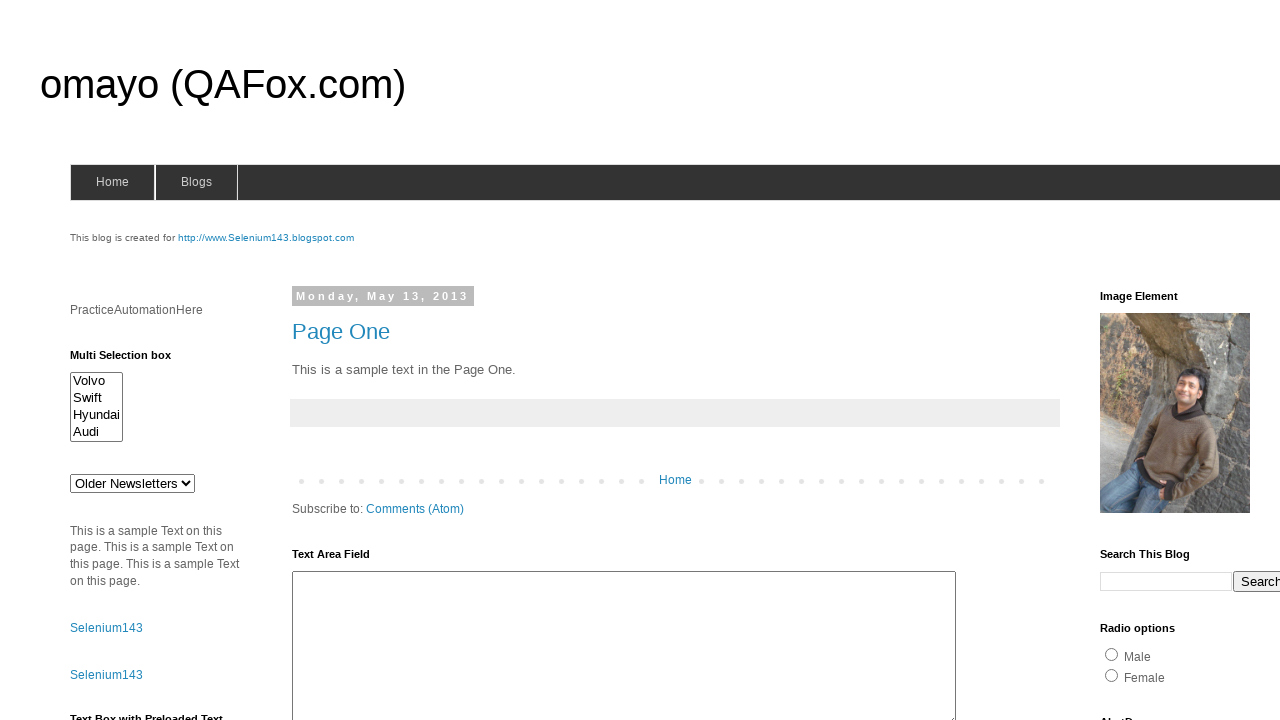

Entered 'Martynas' into the text input field in form1 on form[name='form1'] input[type='text']
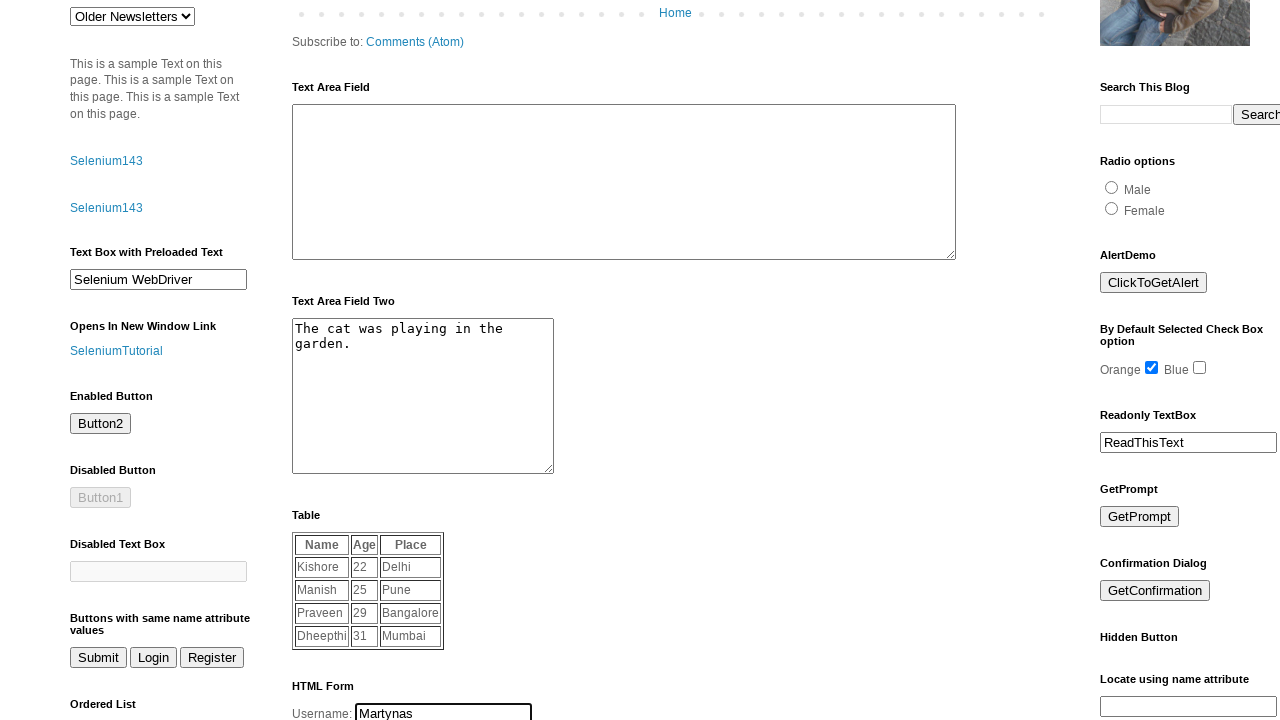

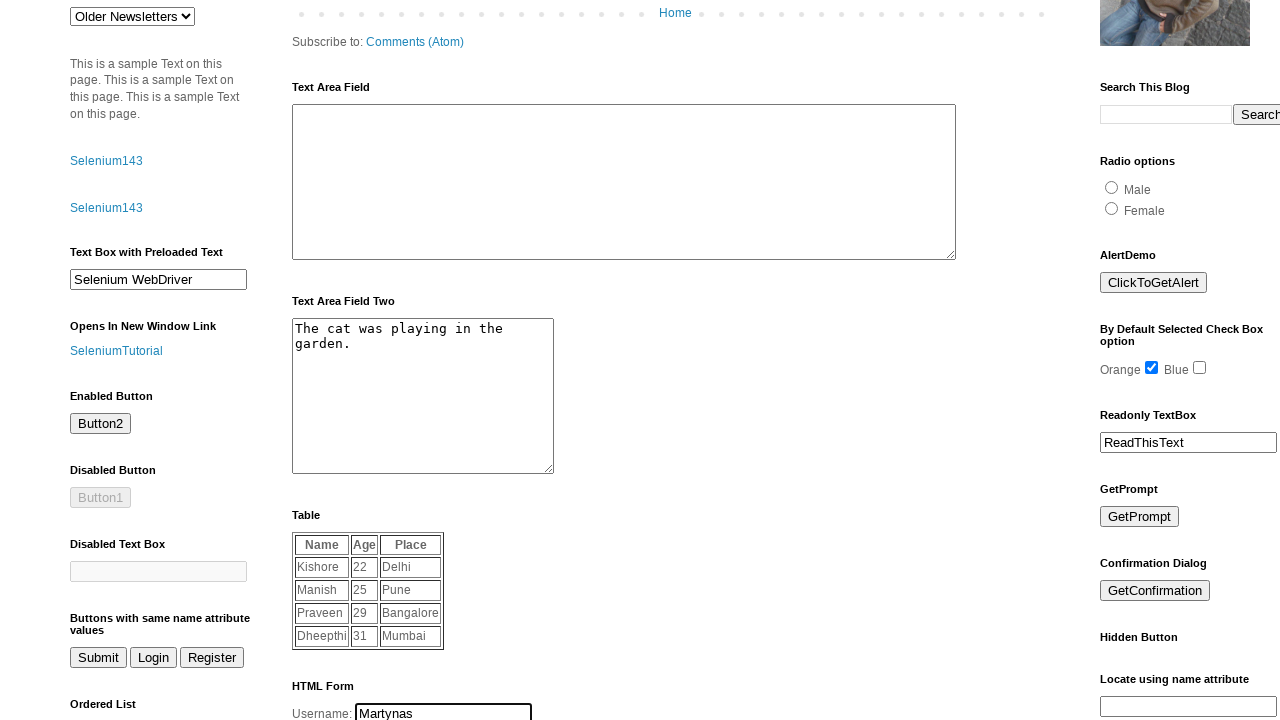